Tests that a mobile menu on a website is properly simplified by verifying core navigation items are present and unwanted feature items are removed. The test sets a mobile viewport, opens the mobile menu, and checks for expected and unexpected menu items.

Starting URL: https://edu-create.vercel.app

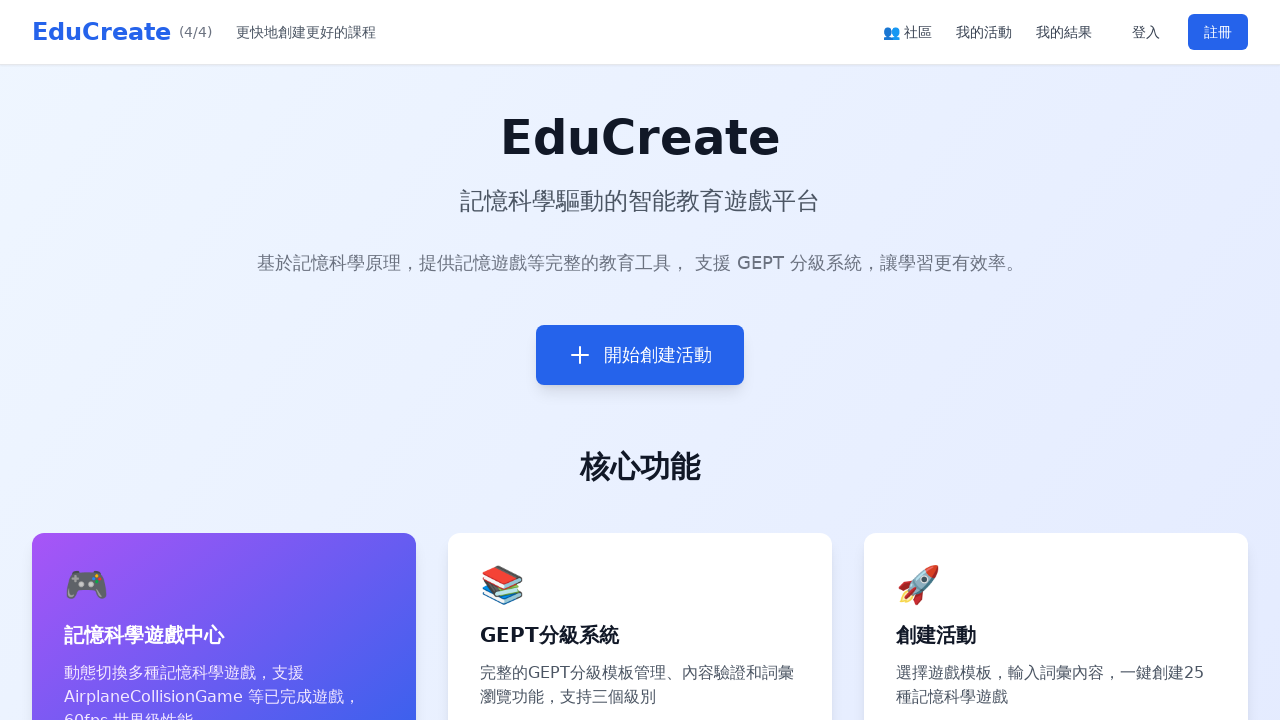

Set mobile viewport size to 375x812
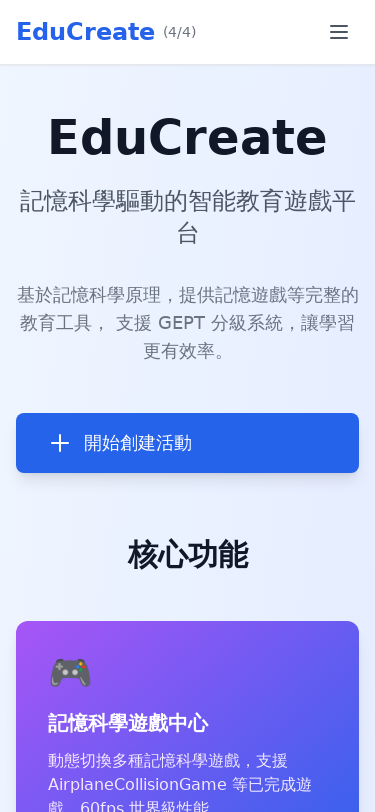

Reloaded page with networkidle wait condition
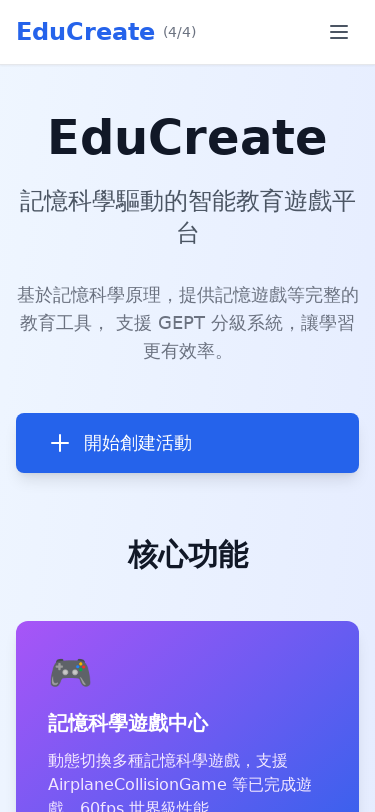

Waited 3 seconds for page to stabilize
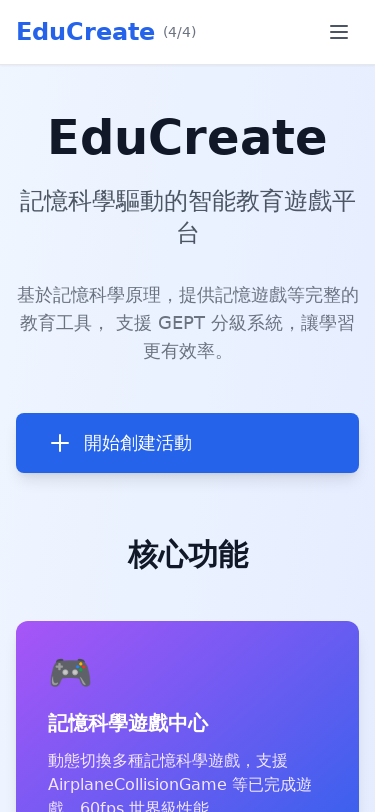

Located mobile menu button
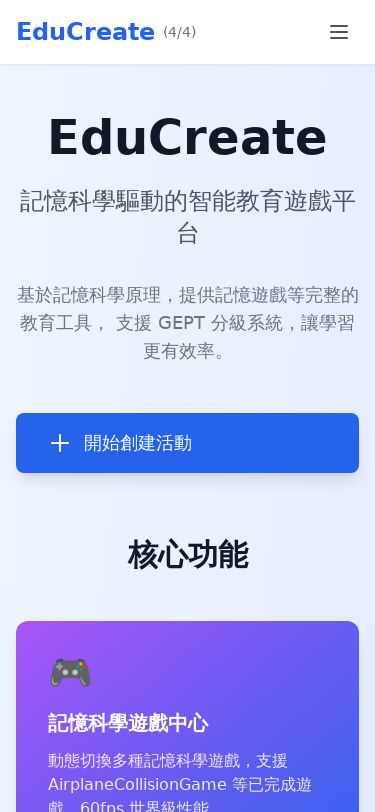

Clicked mobile menu button to open navigation at (339, 32) on [data-testid="mobile-menu-button"], button:has-text("☰"), .md\:hidden button >> 
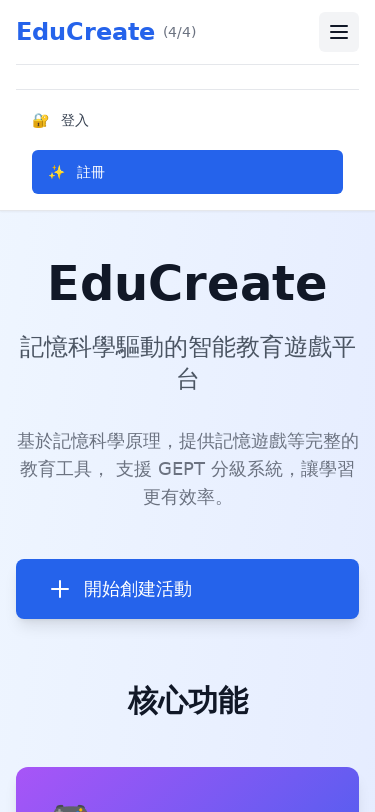

Waited 2 seconds for mobile menu to animate open
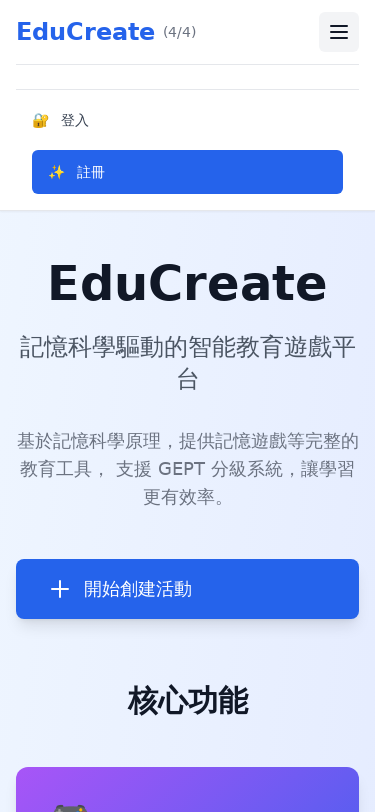

Verified core navigation item '首頁' is visible in mobile menu
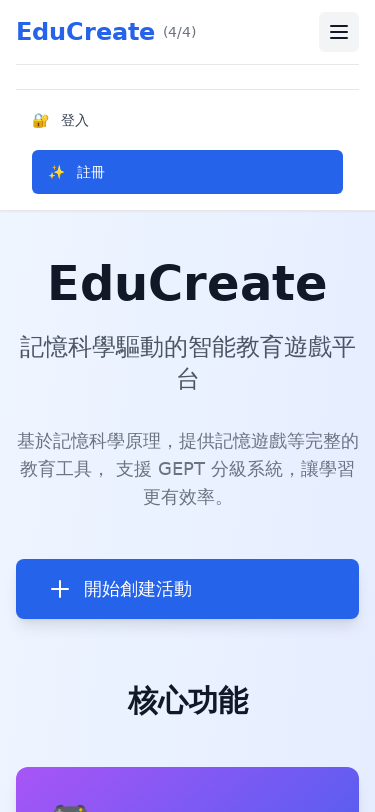

Verified core navigation item '我的活動' is visible in mobile menu
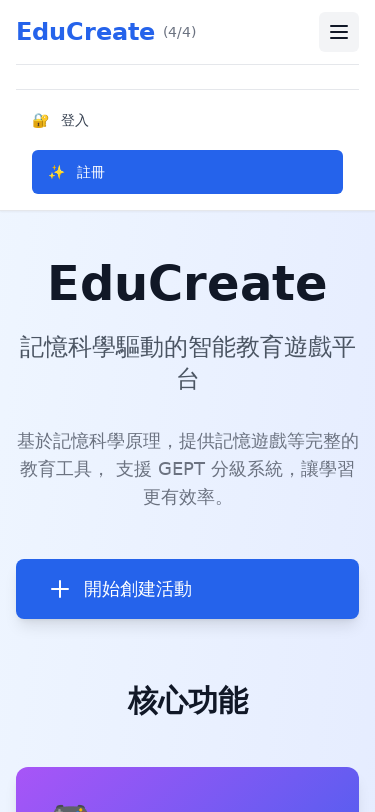

Verified core navigation item '創建活動' is visible in mobile menu
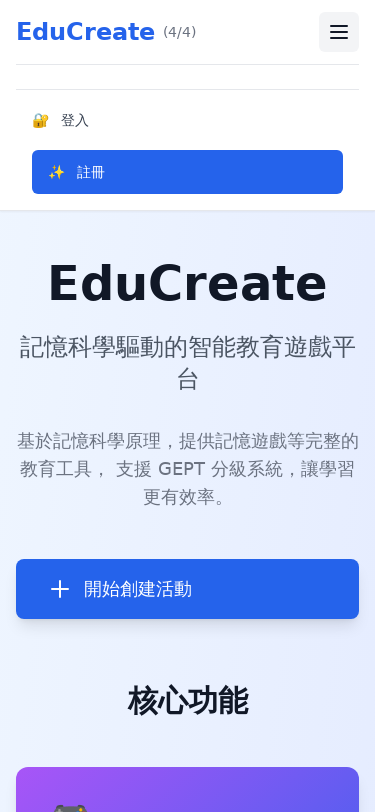

Verified core navigation item '功能儀表板' is visible in mobile menu
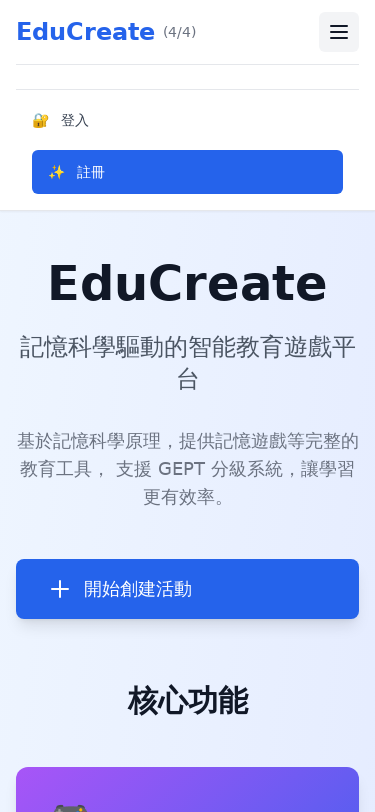

Verified unwanted feature item '智能排序' is not visible in simplified mobile menu
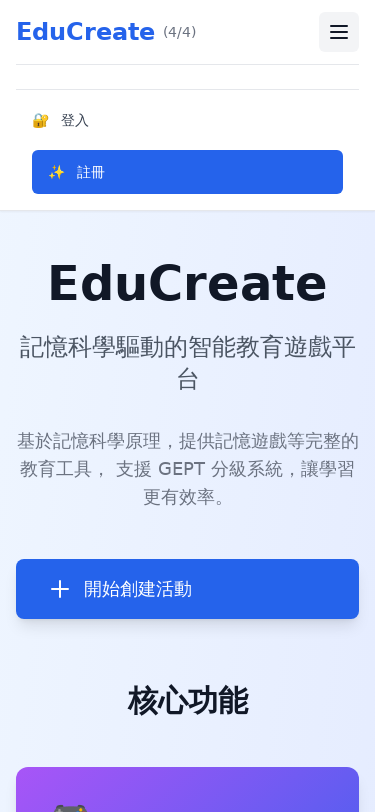

Verified unwanted feature item '活動模板和快速創建' is not visible in simplified mobile menu
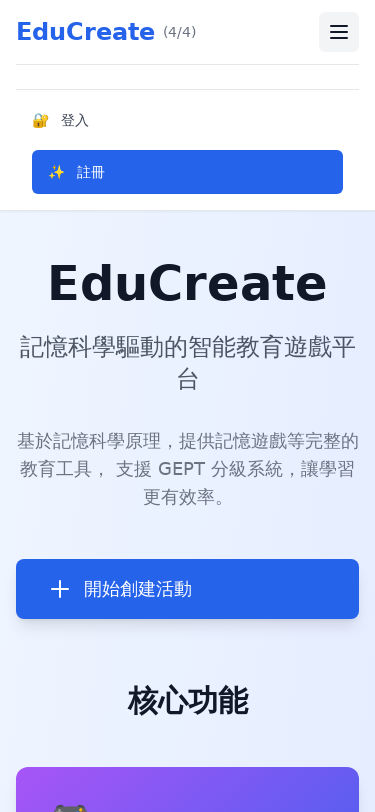

Verified unwanted feature item 'AI內容生成' is not visible in simplified mobile menu
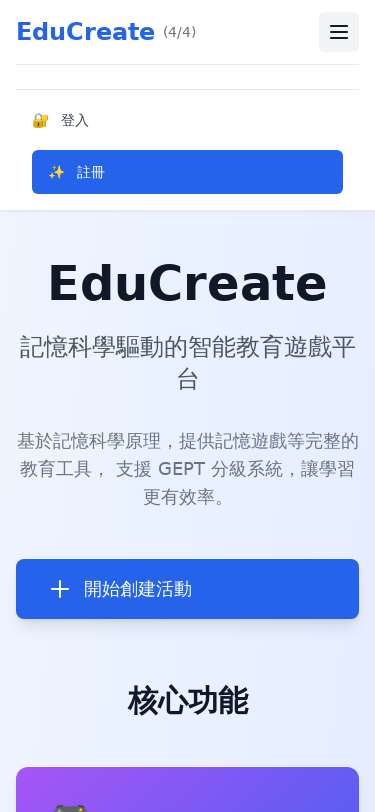

Verified unwanted feature item '實時協作' is not visible in simplified mobile menu
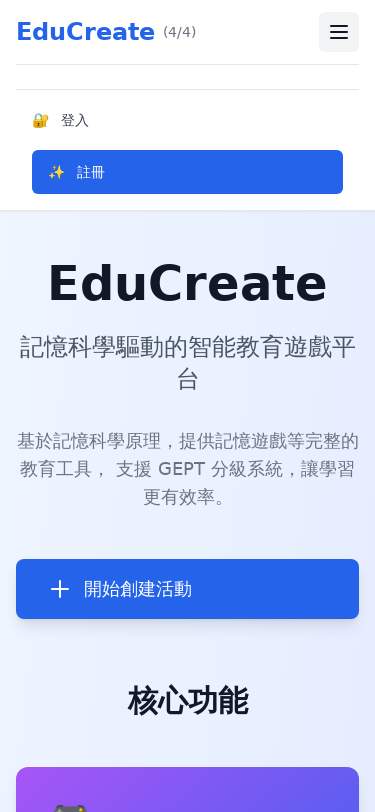

Located login button in mobile menu
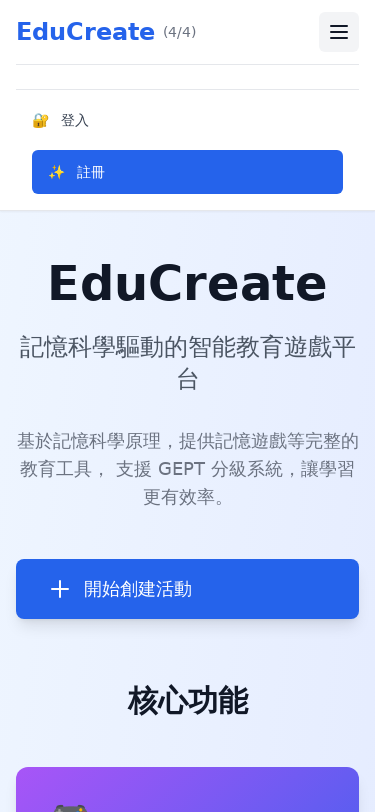

User is logged out - verified register button is visible in mobile menu
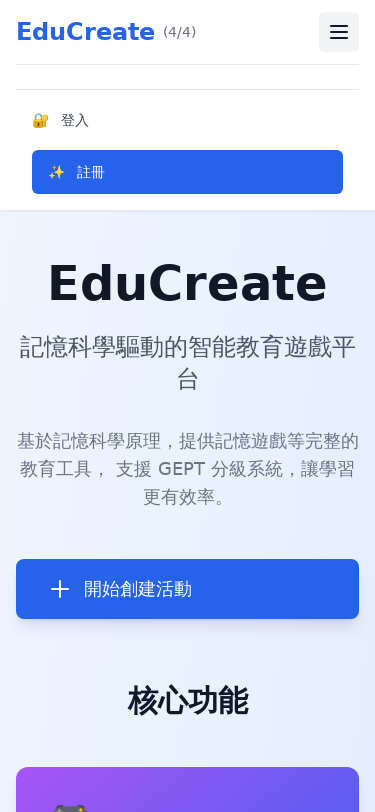

Retrieved all mobile menu items - total count: 3
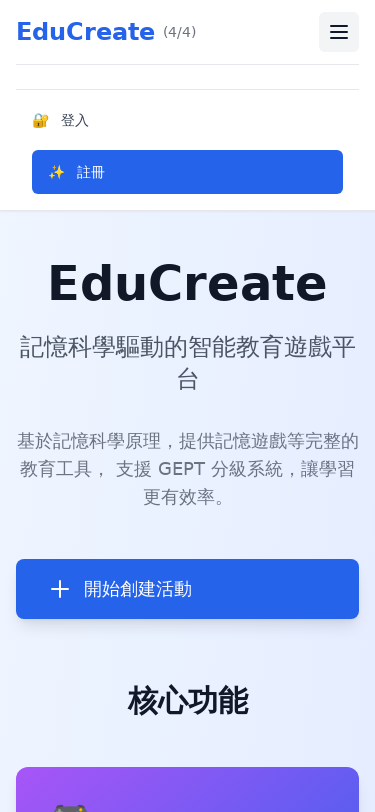

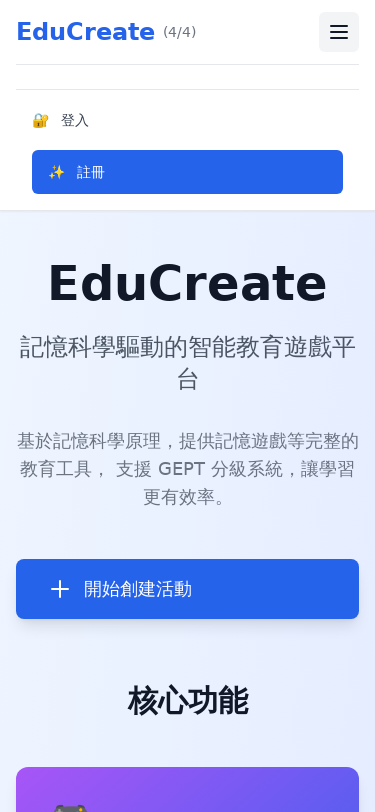